Tests Vue.js dropdown by selecting three different options sequentially

Starting URL: https://mikerodham.github.io/vue-dropdowns/

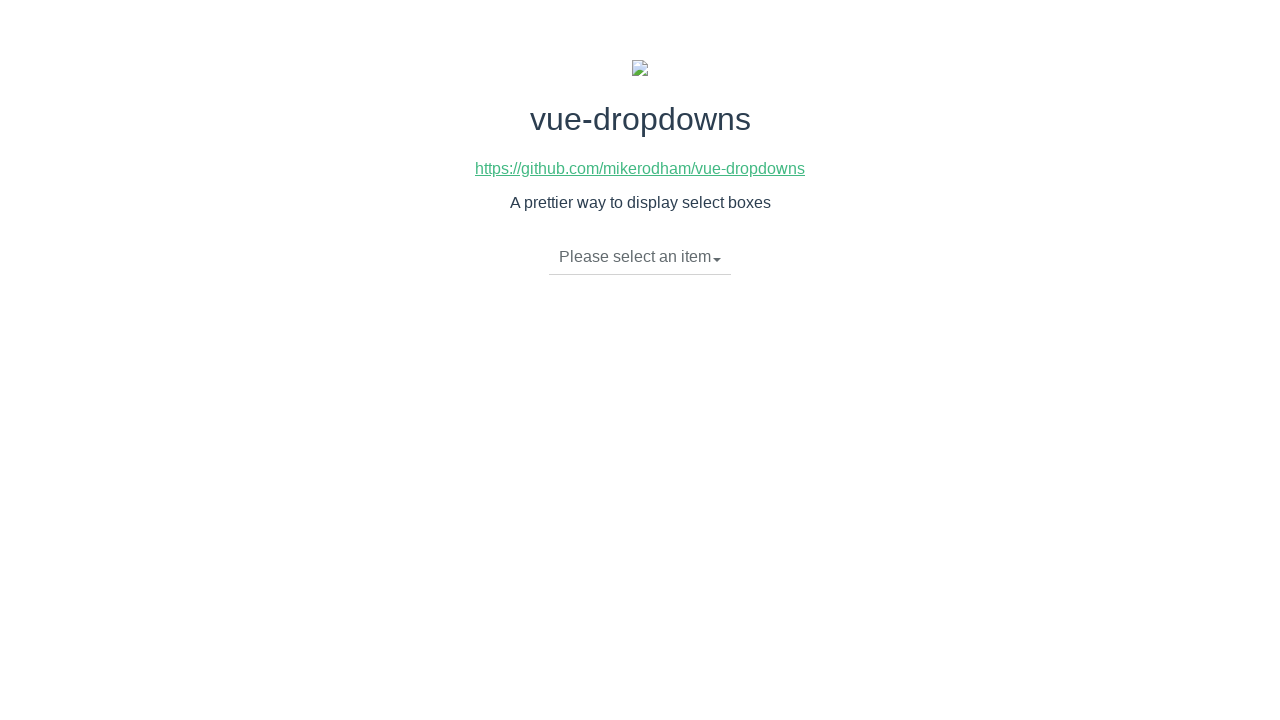

Clicked dropdown toggle to open menu at (640, 257) on li.dropdown-toggle
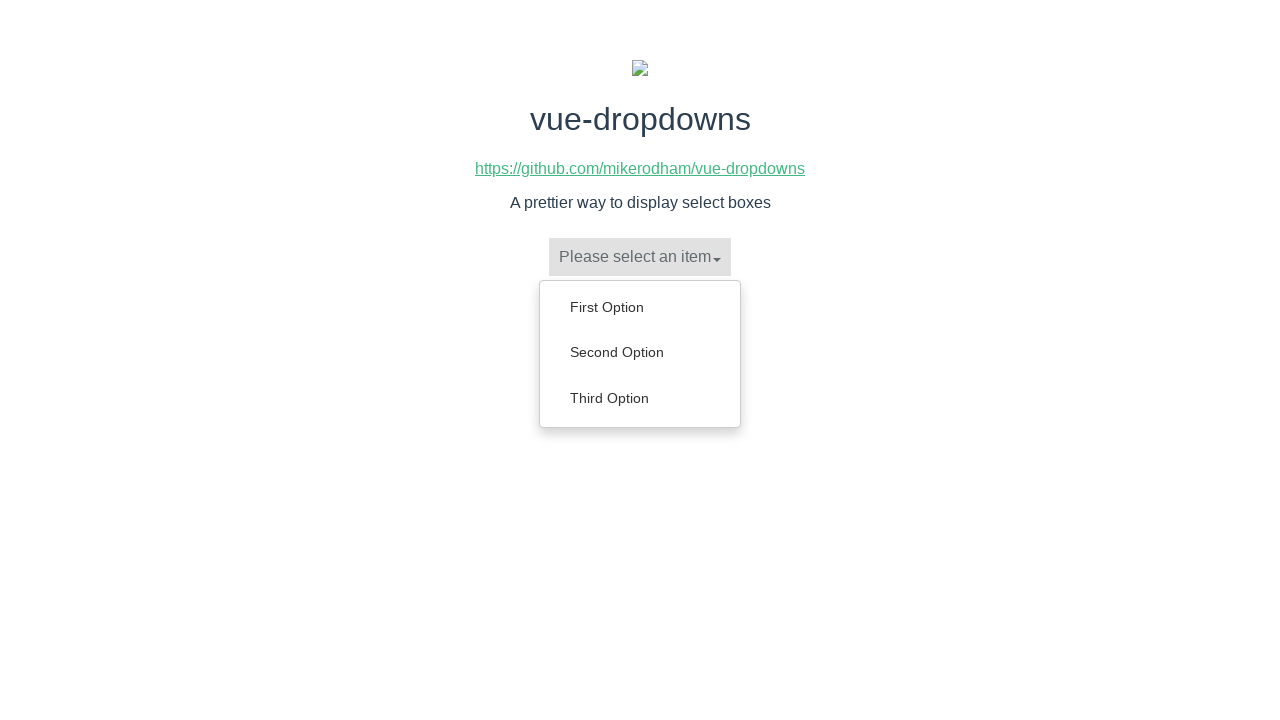

Dropdown menu loaded with options
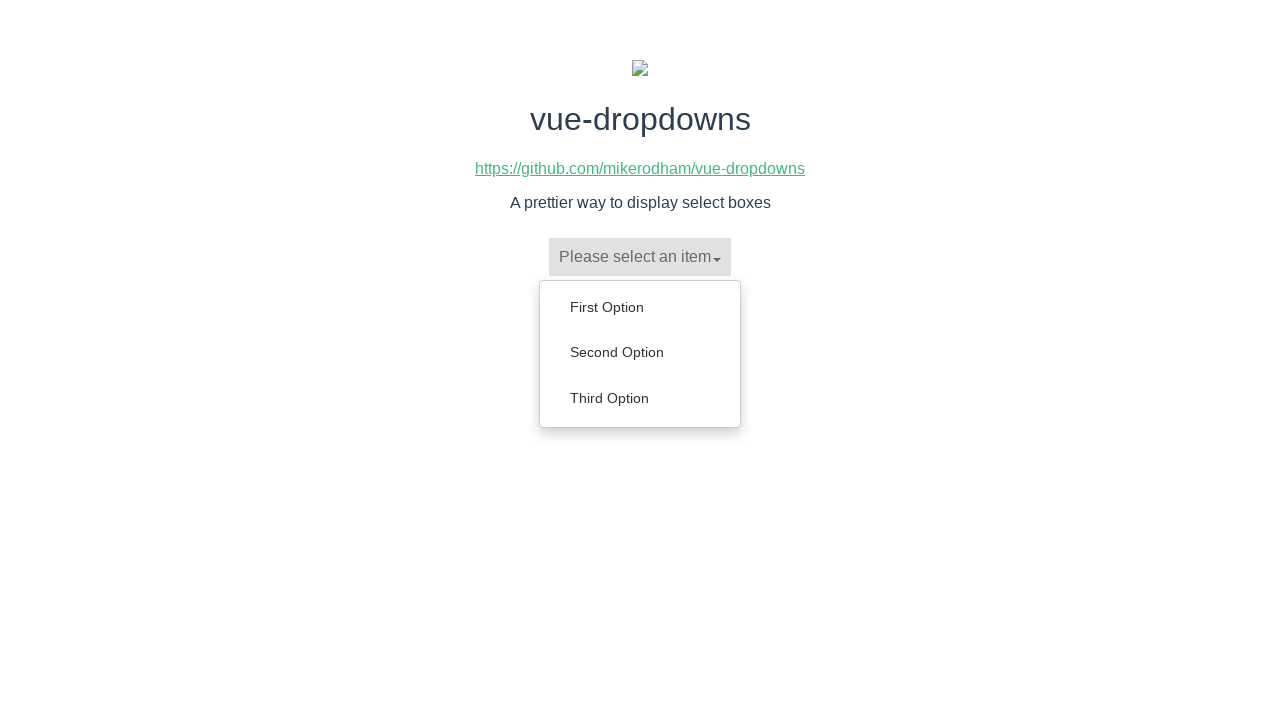

Selected 'First Option' from dropdown at (640, 307) on text=First Option
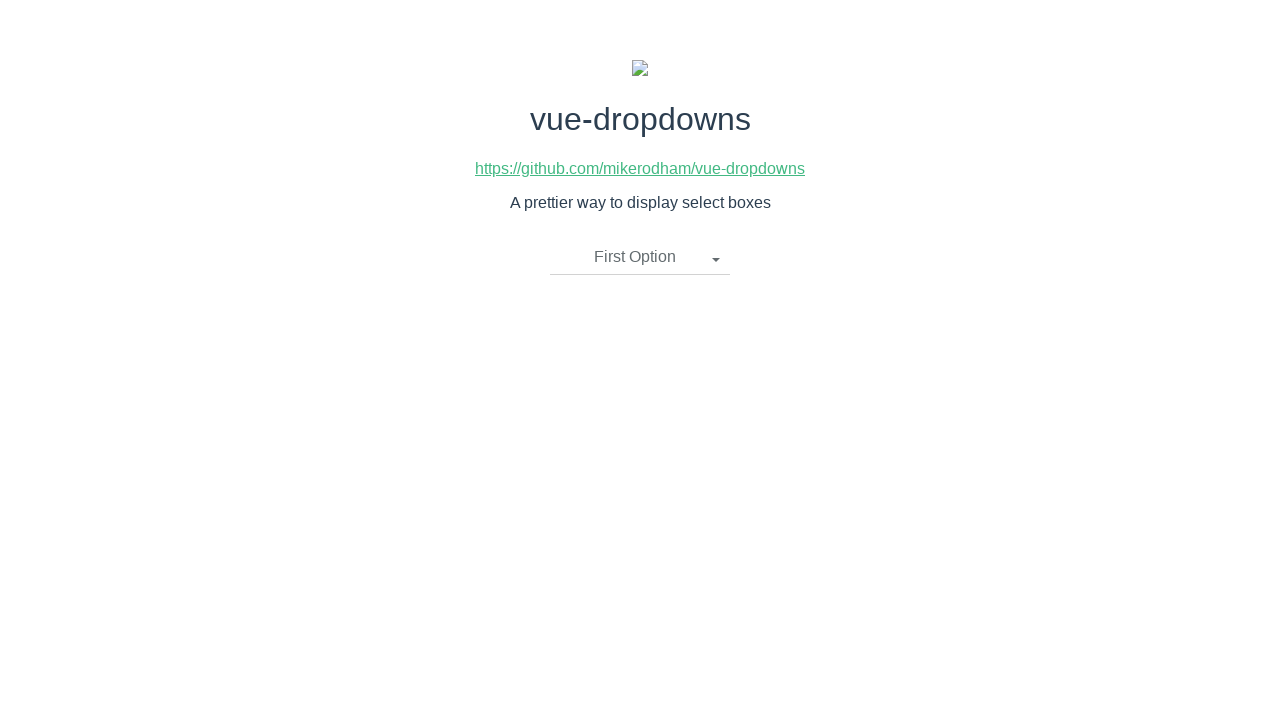

Clicked dropdown toggle to open menu at (640, 257) on li.dropdown-toggle
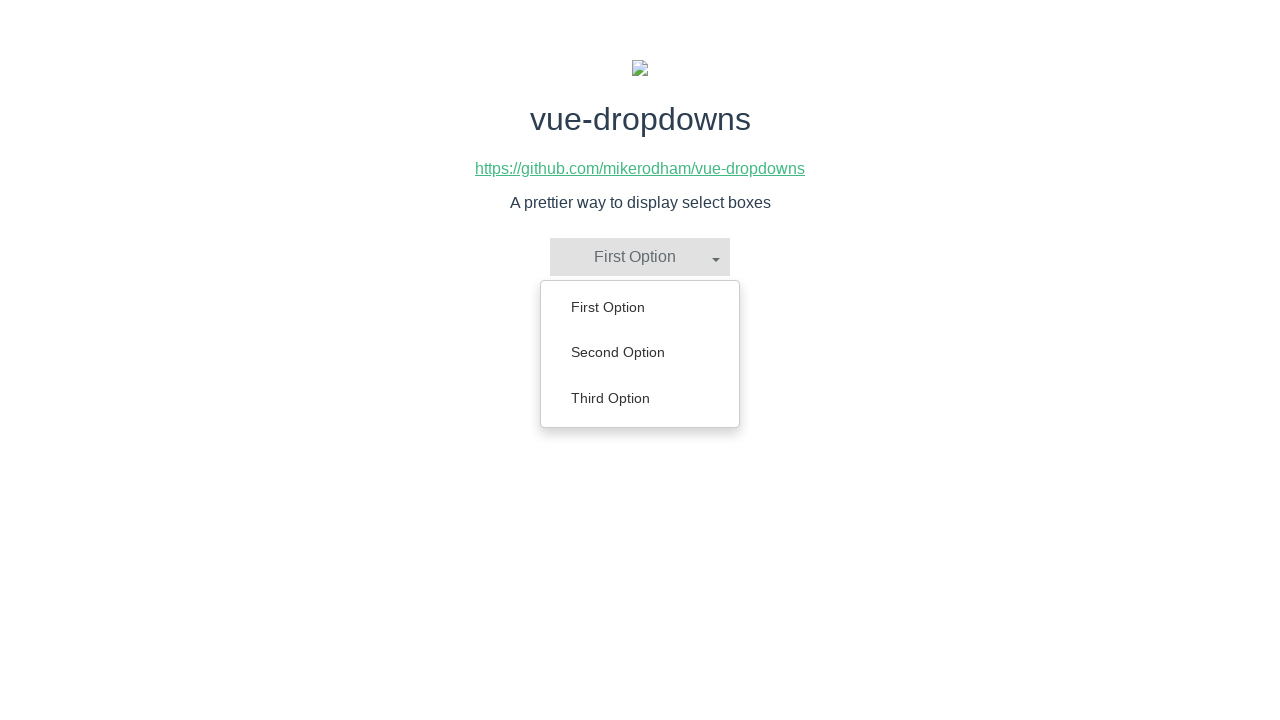

Dropdown menu loaded with options
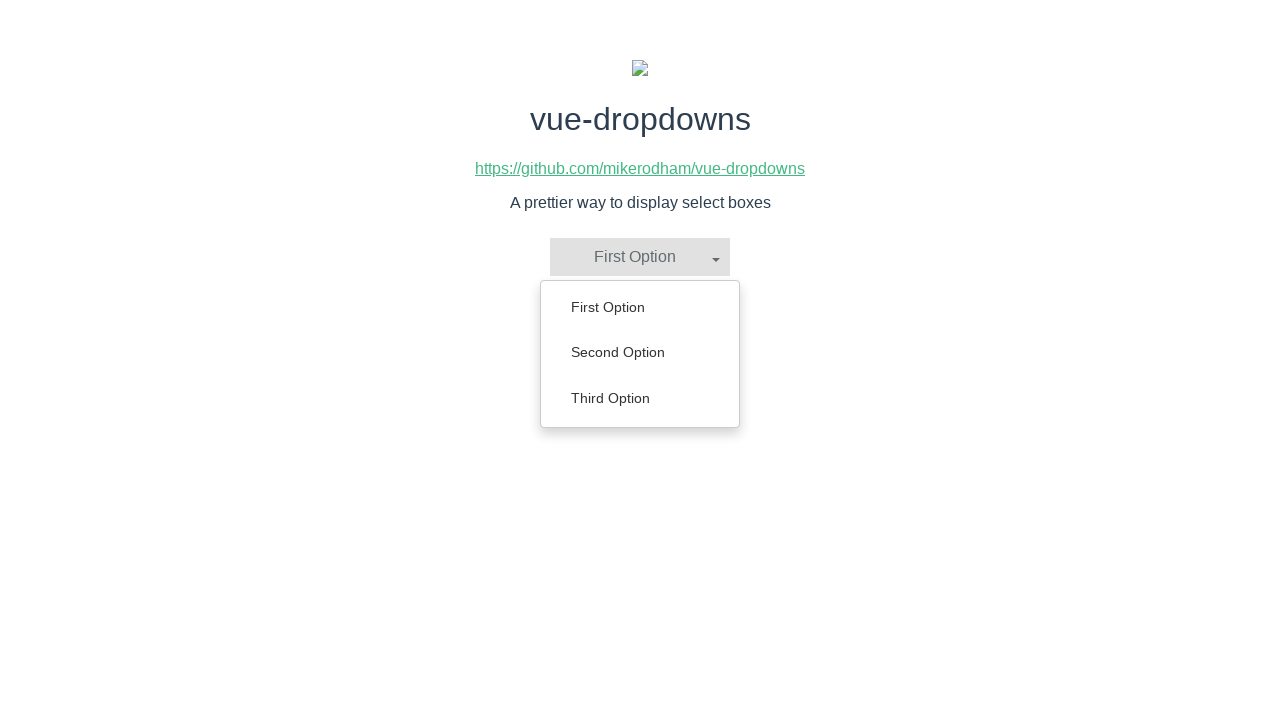

Selected 'Second Option' from dropdown at (640, 352) on text=Second Option
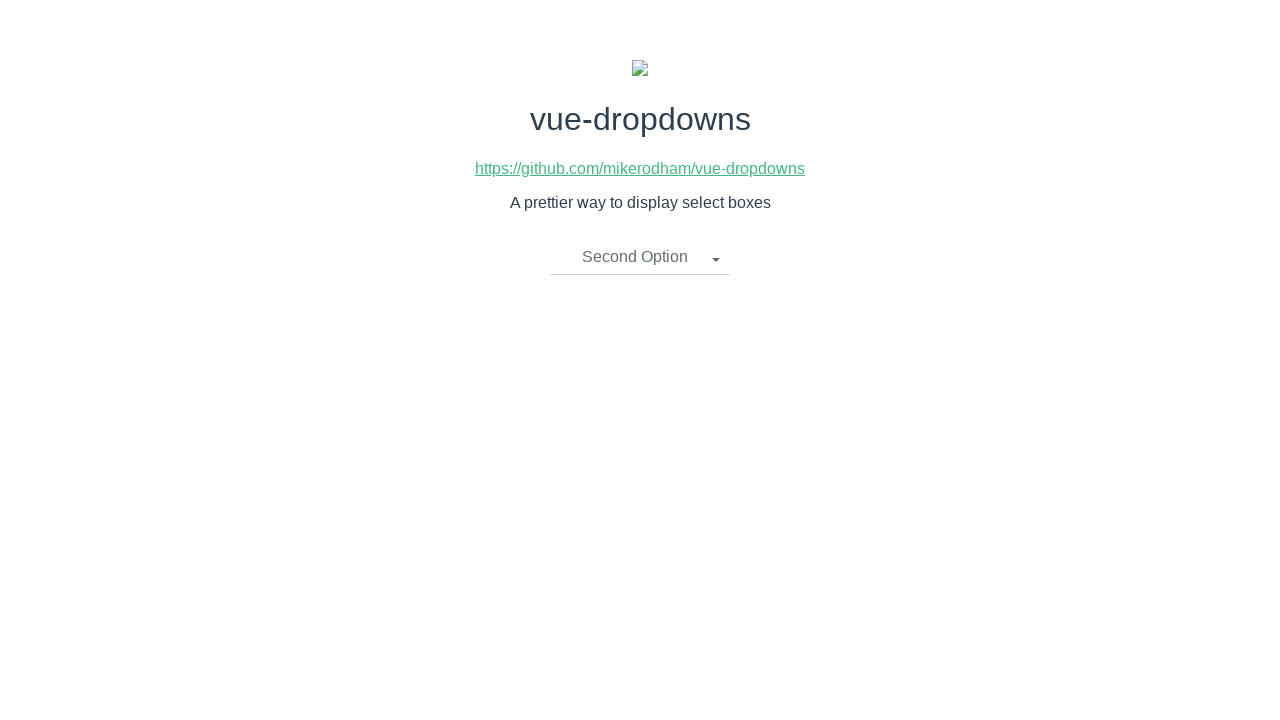

Clicked dropdown toggle to open menu at (640, 257) on li.dropdown-toggle
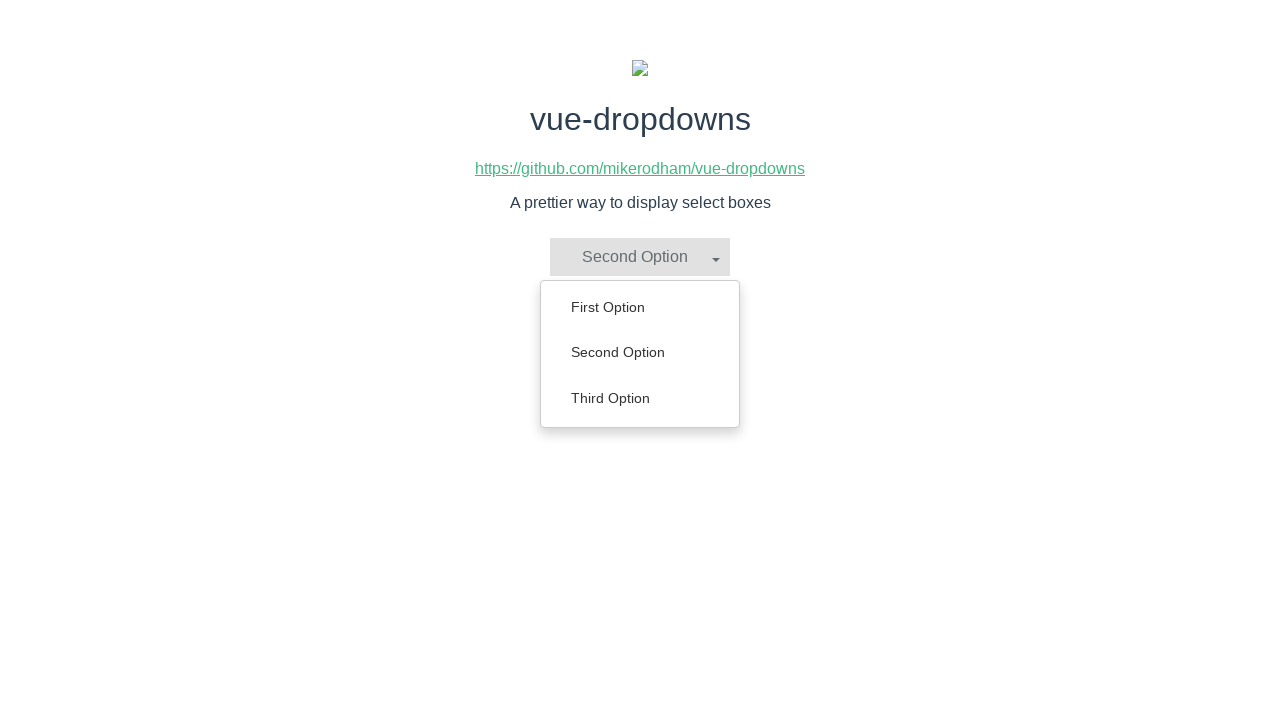

Dropdown menu loaded with options
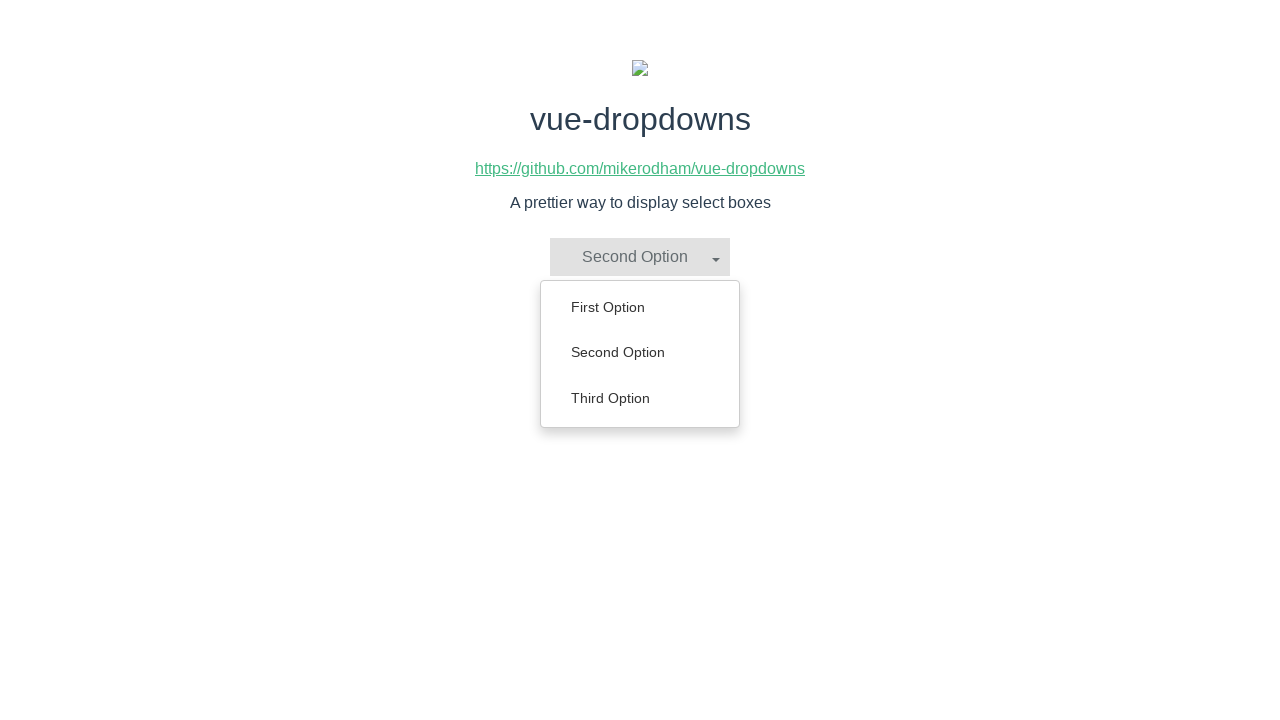

Selected 'Third Option' from dropdown at (640, 398) on text=Third Option
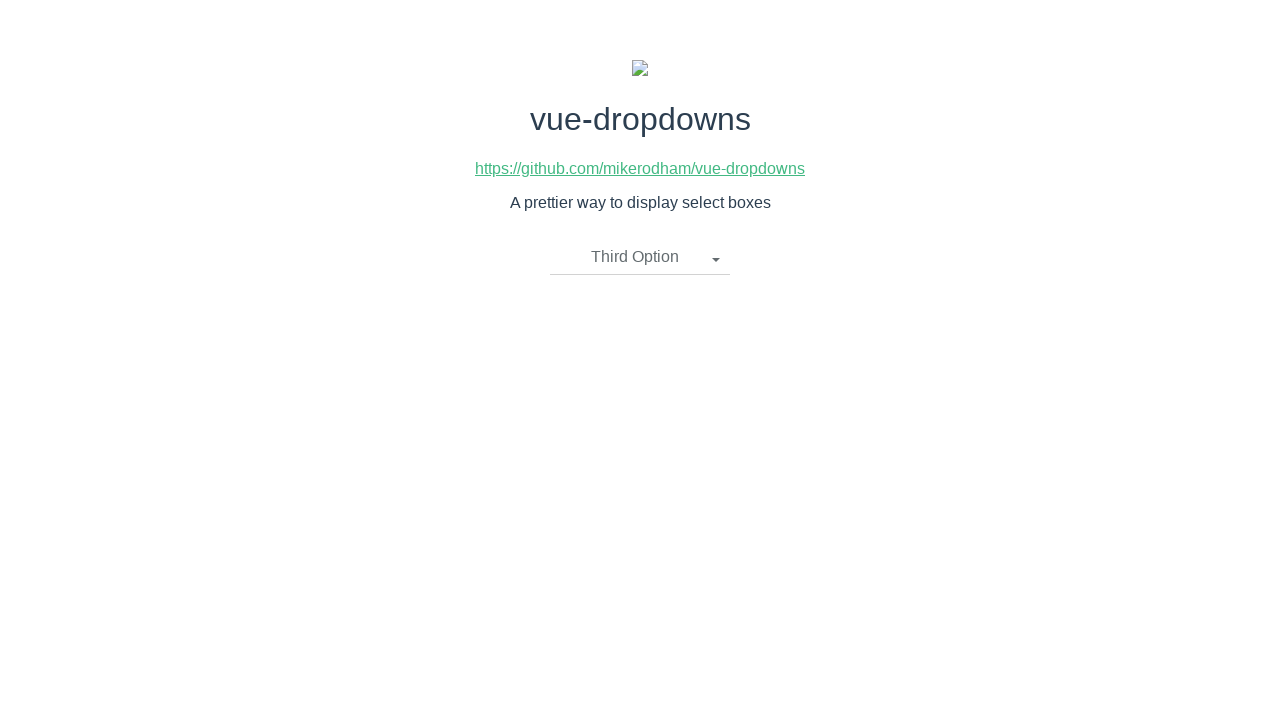

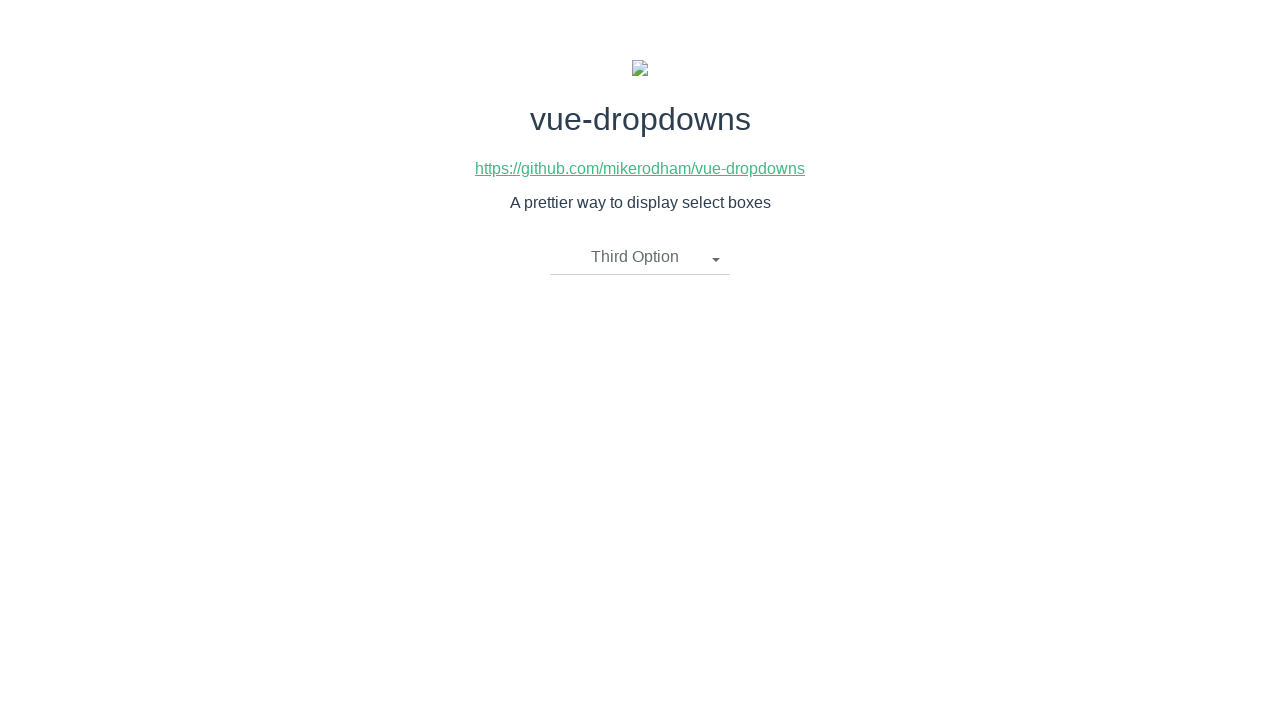